Tests entering a number into an input field and then pressing arrow up to increment the value by 1

Starting URL: http://the-internet.herokuapp.com/inputs

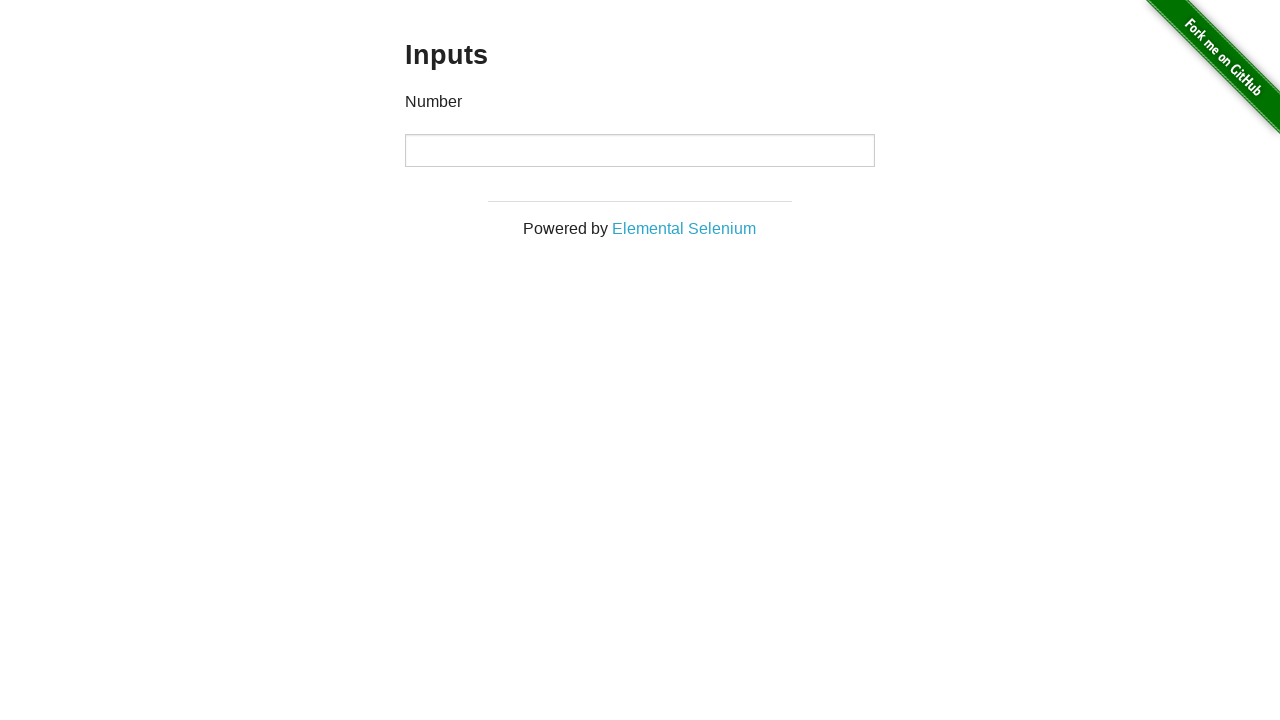

Navigated to the inputs page
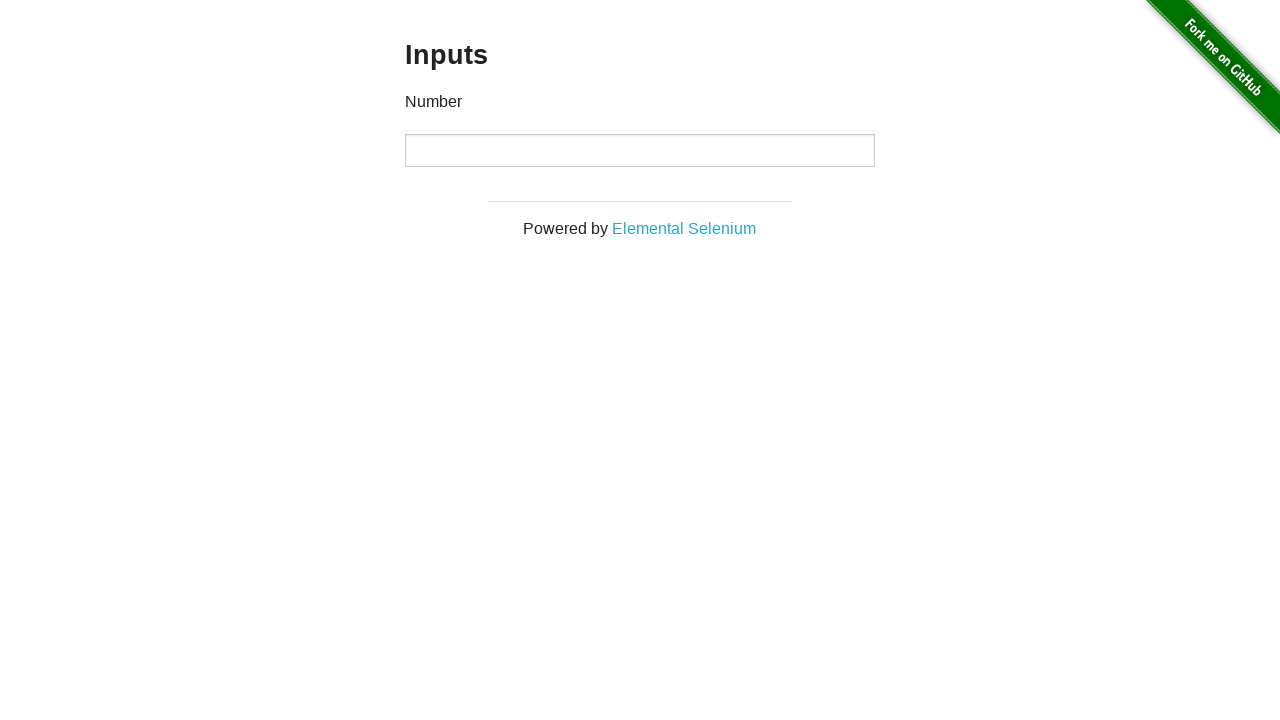

Filled number input field with 742 on input[type='number']
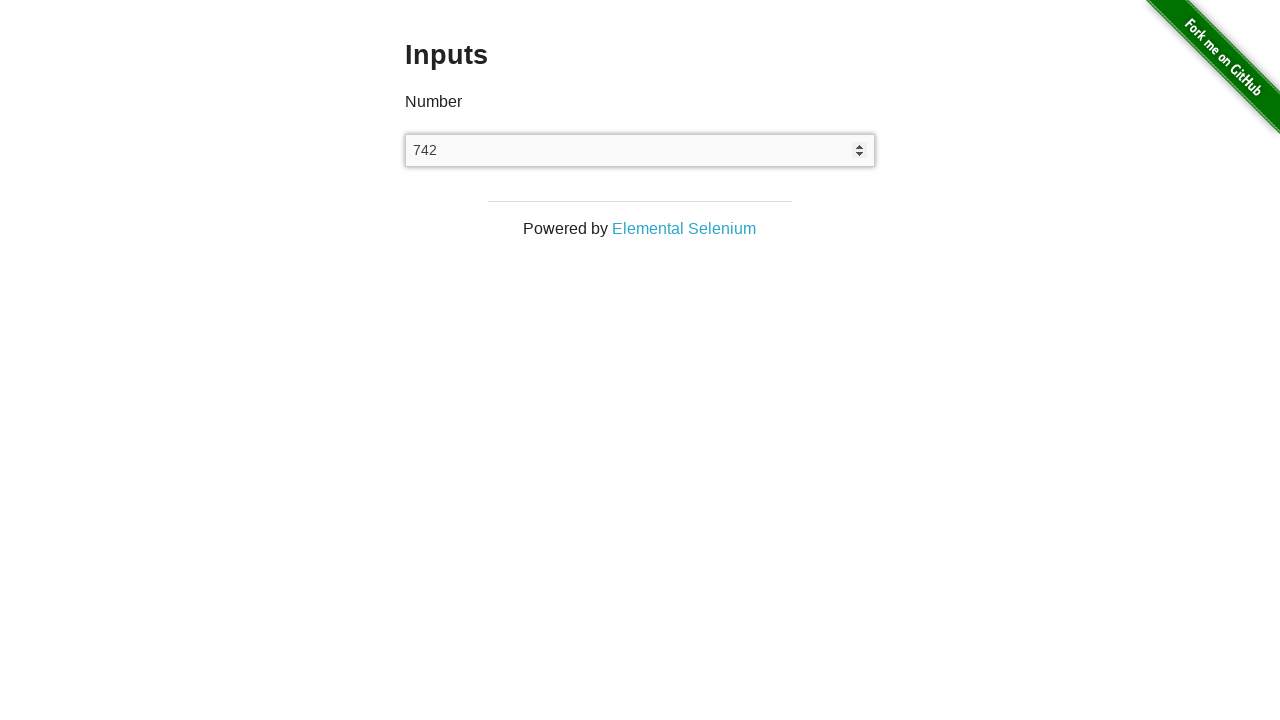

Pressed ArrowUp to increment the value by 1 on input[type='number']
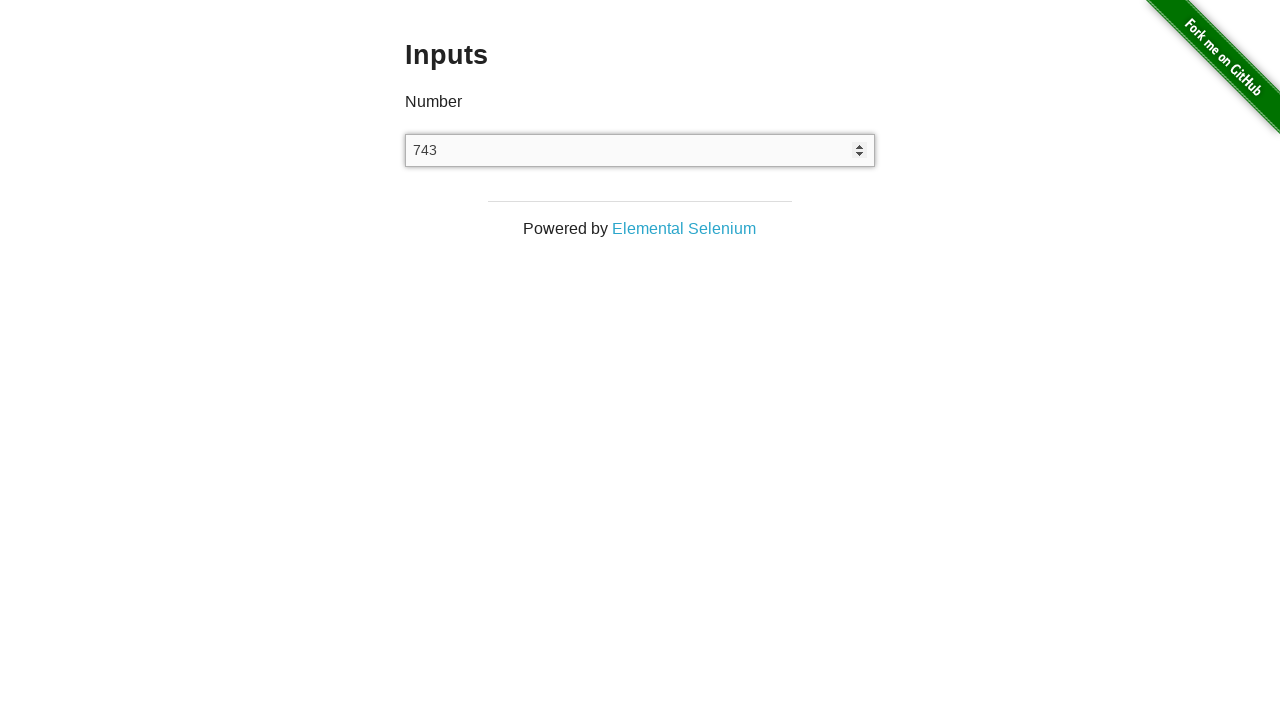

Verified value was incremented from 742 to 743
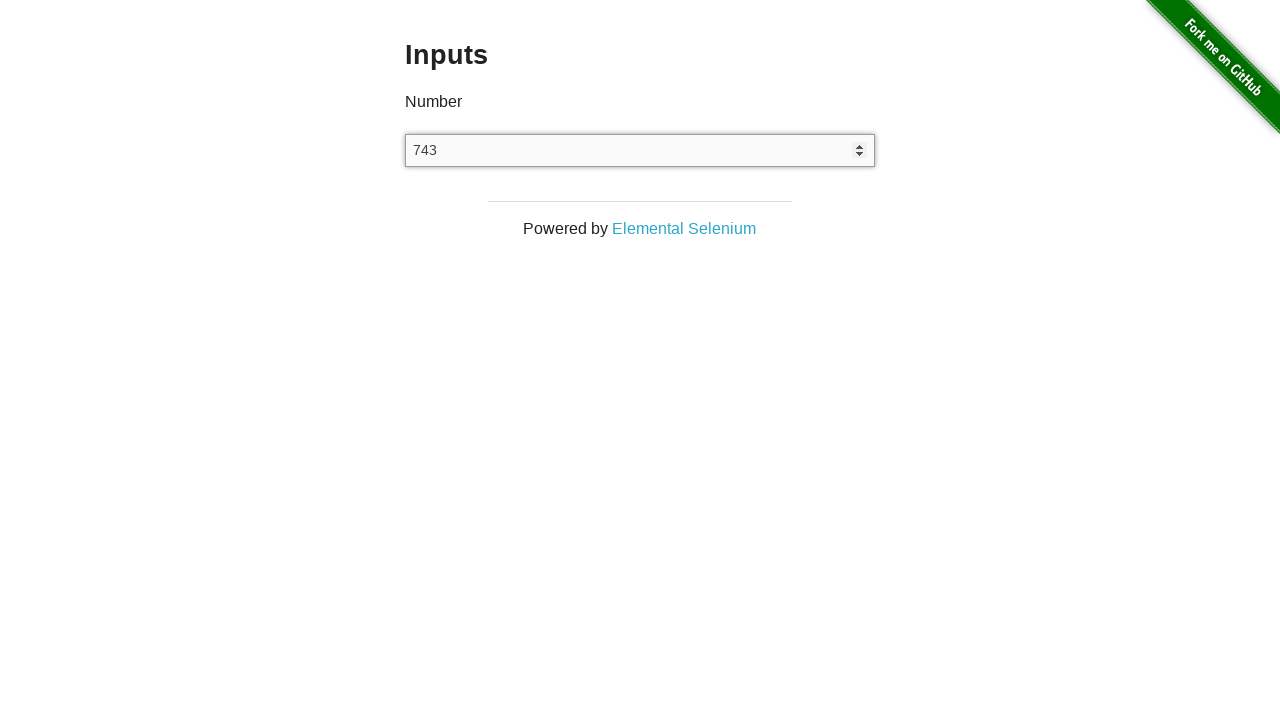

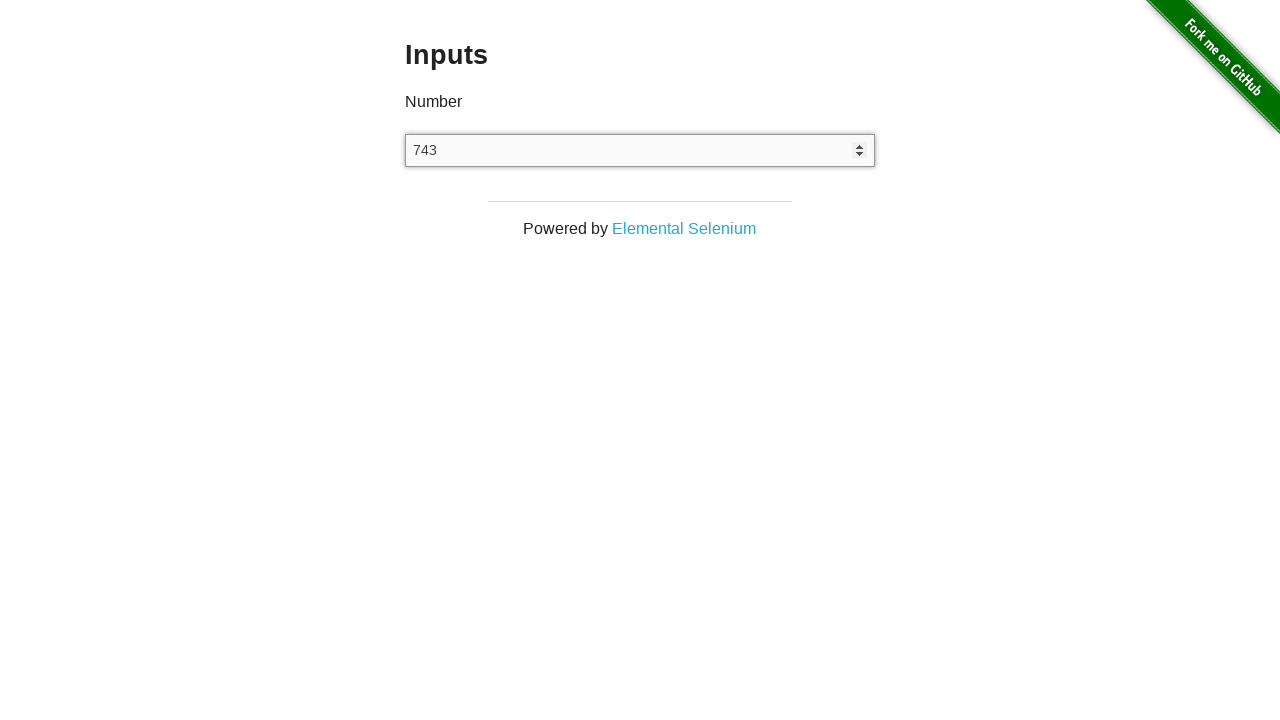